Tests table interaction using CSS selectors by clicking an action link in the first row of table2

Starting URL: https://practice.expandtesting.com/tables

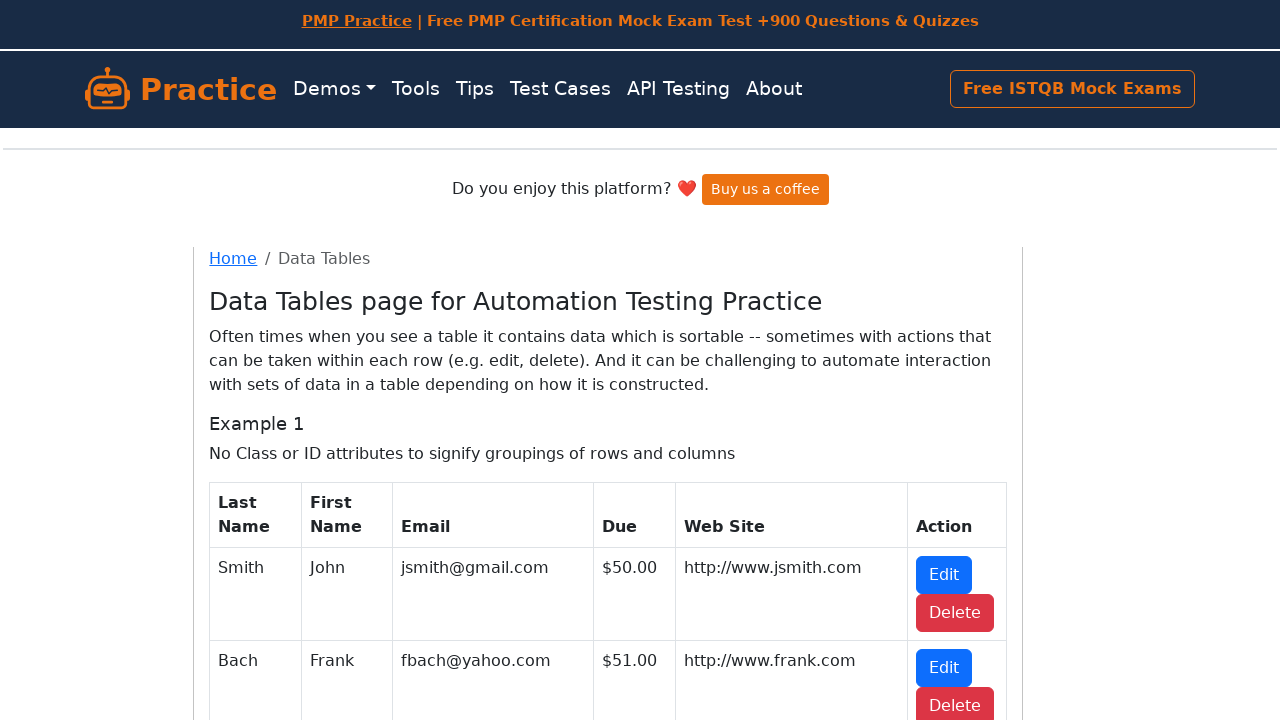

Waited for table2 tbody rows to be visible
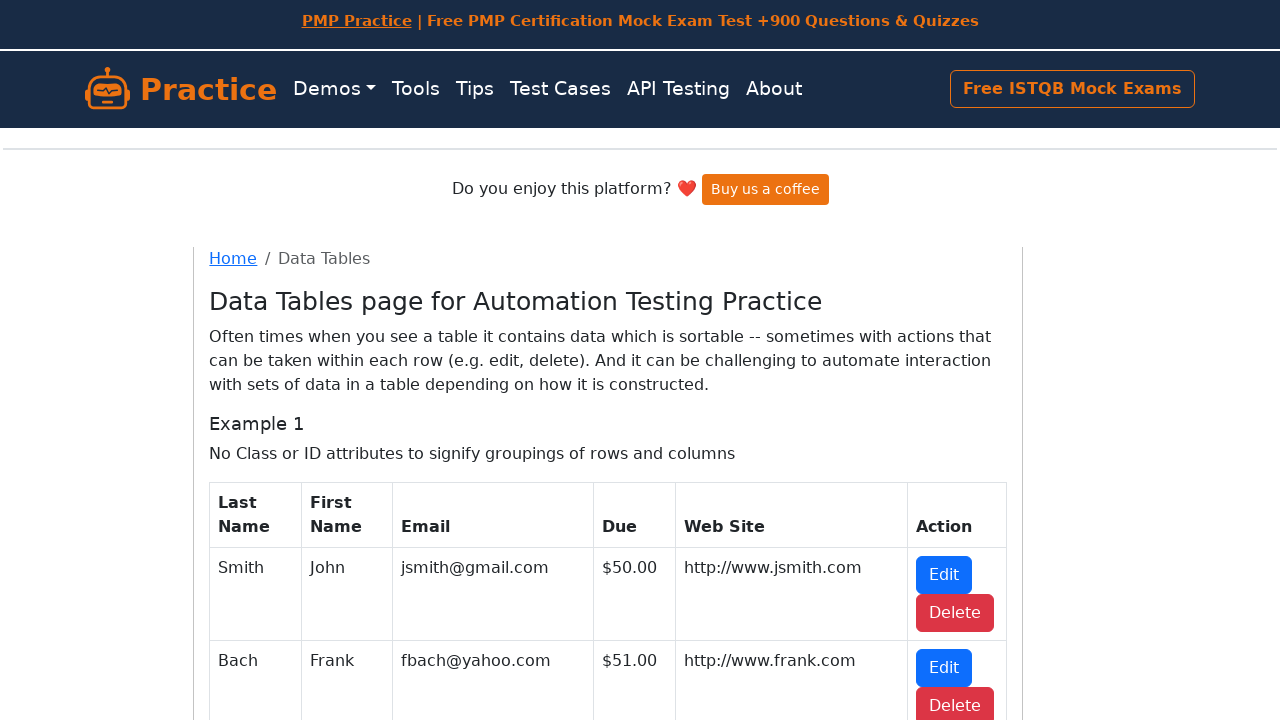

Clicked the edit action link in the first row of table2 at (955, 401) on #table2 tbody tr:nth-child(1) td.action a:nth-child(2)
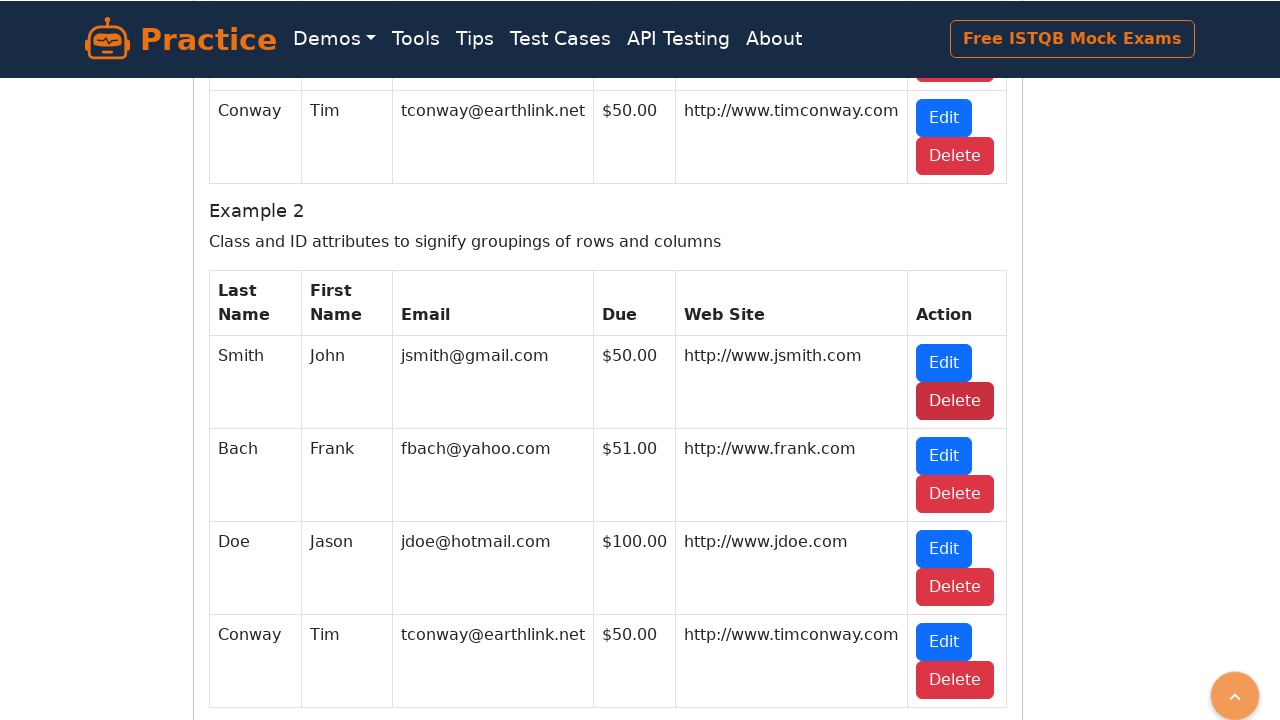

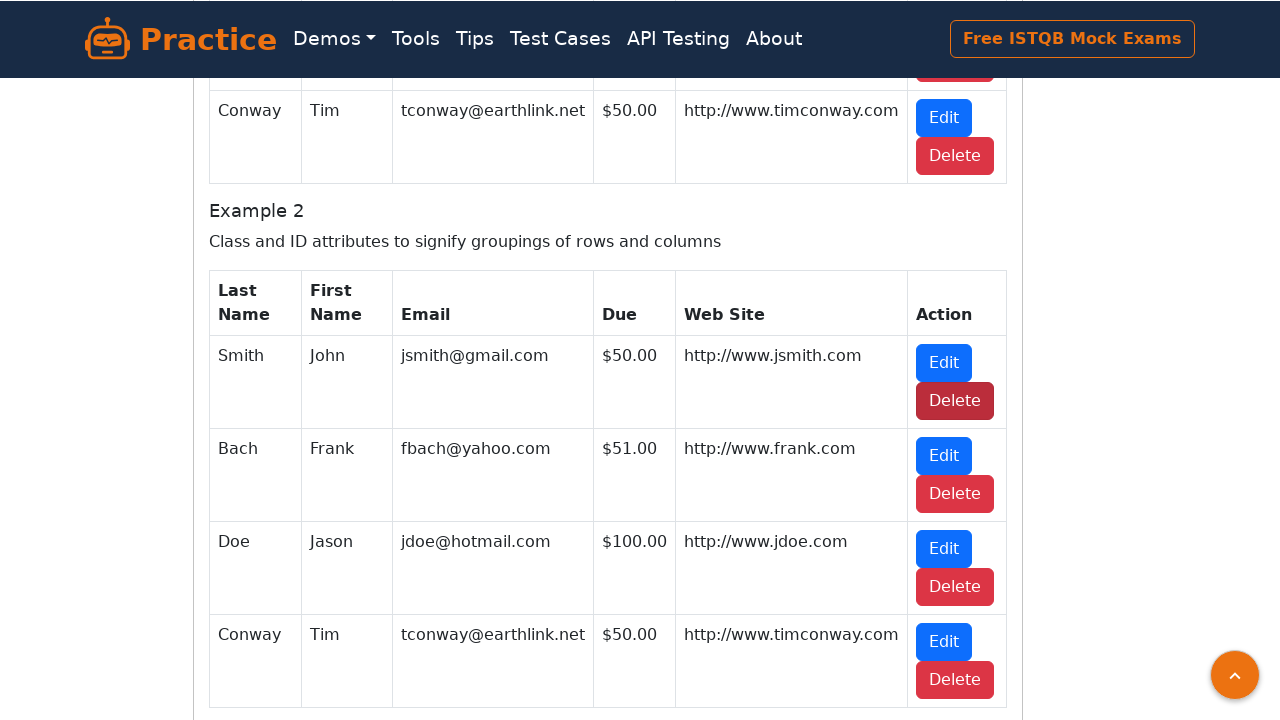